Navigates to a website and verifies that anchor links are present on the page

Starting URL: http://www.zlti.com

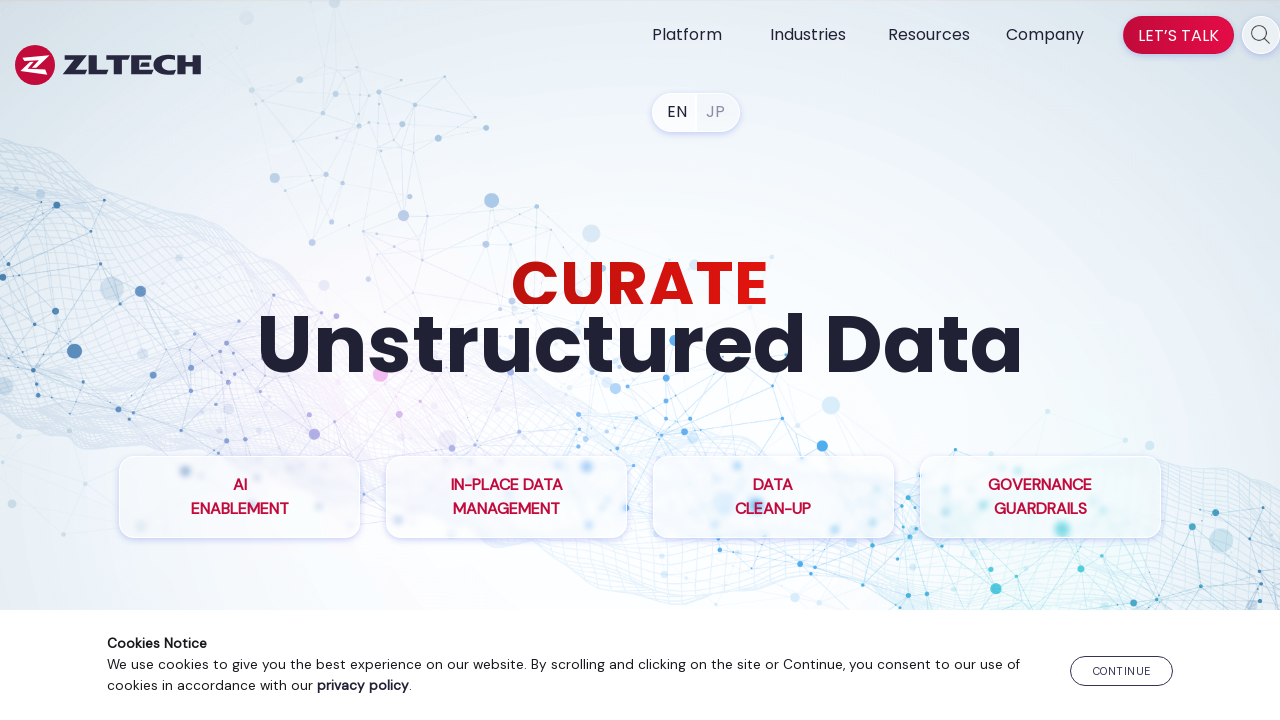

Navigated to http://www.zlti.com
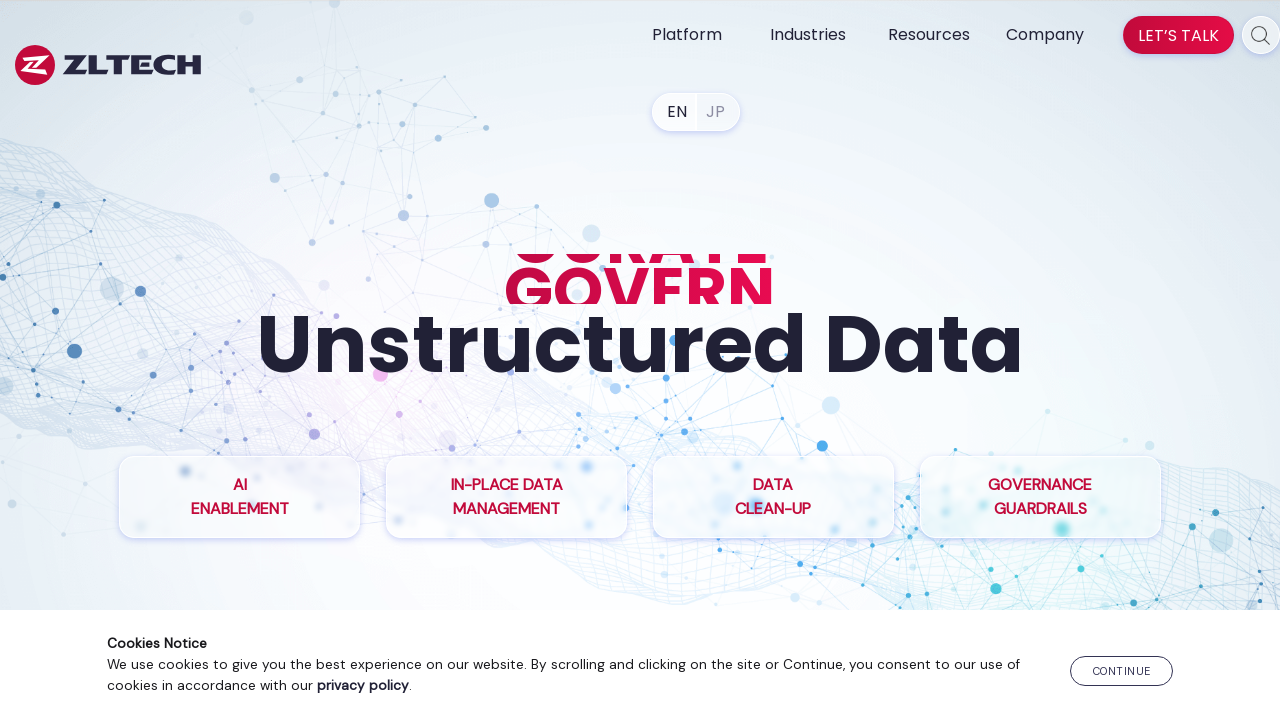

Page loaded with domcontentloaded state
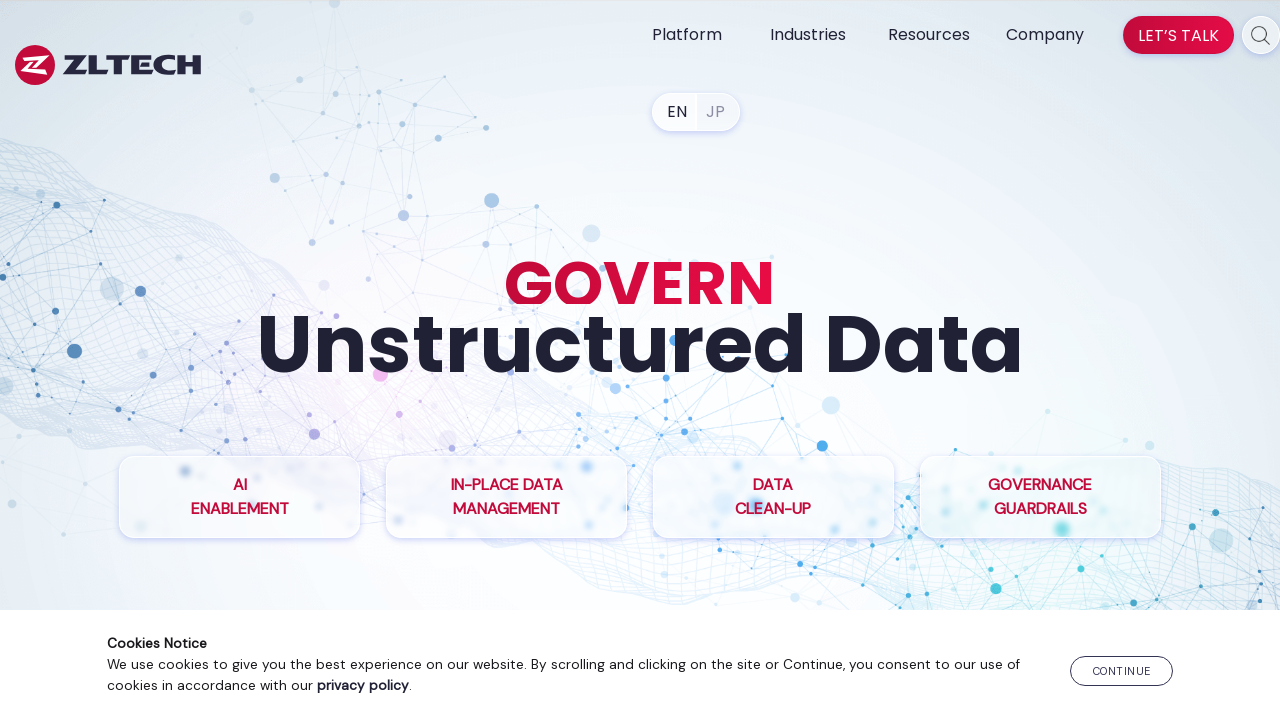

Located all anchor tags on the page
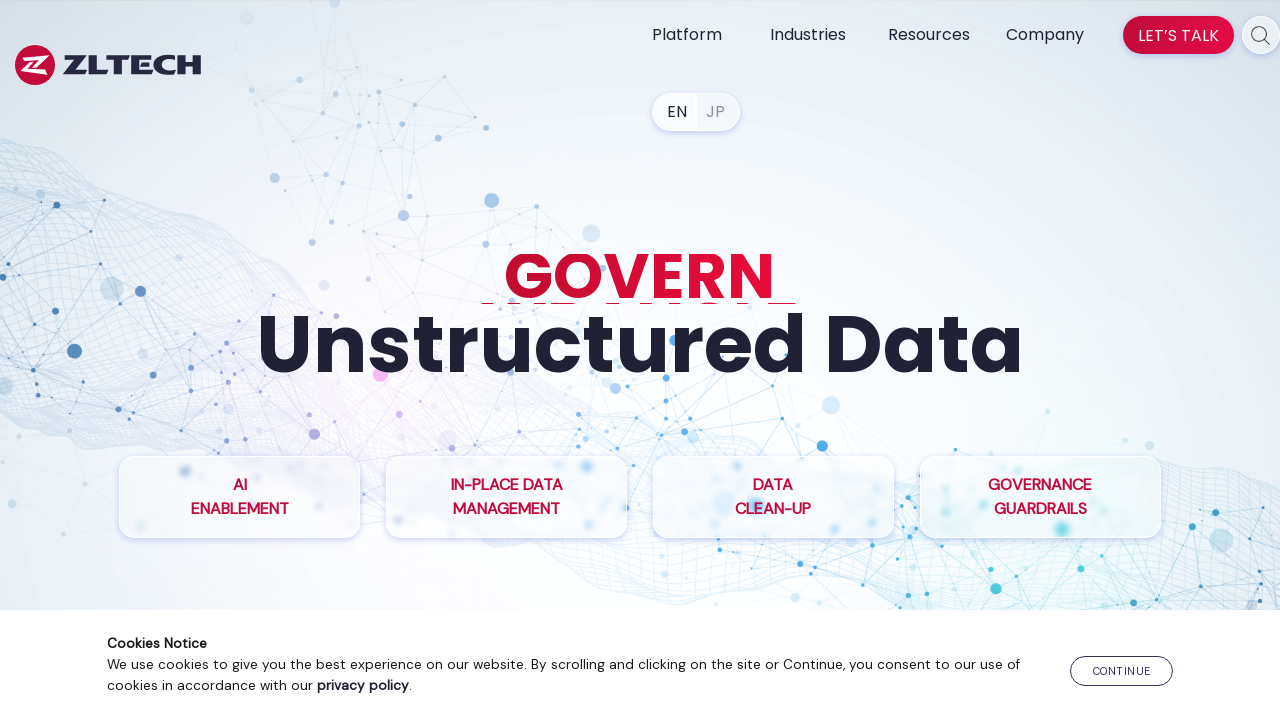

First anchor link is attached to DOM
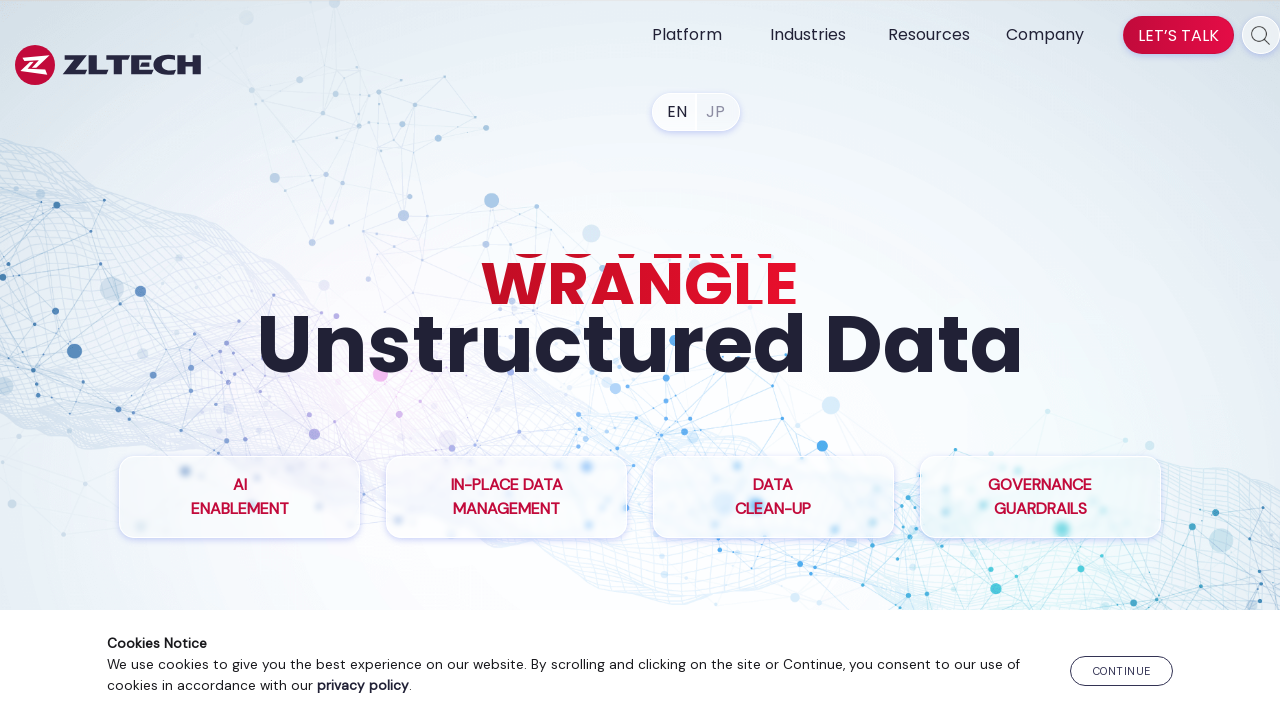

Counted 79 anchor links on the page
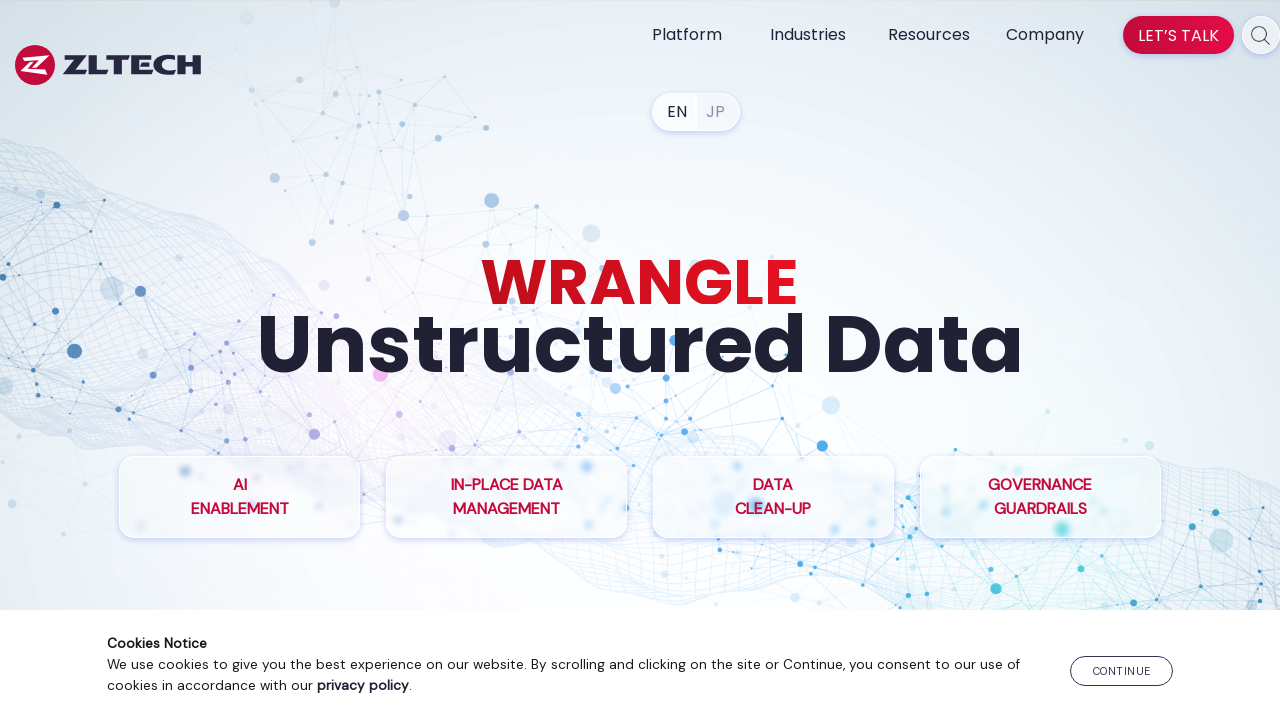

Assertion passed: anchor links are present on the page
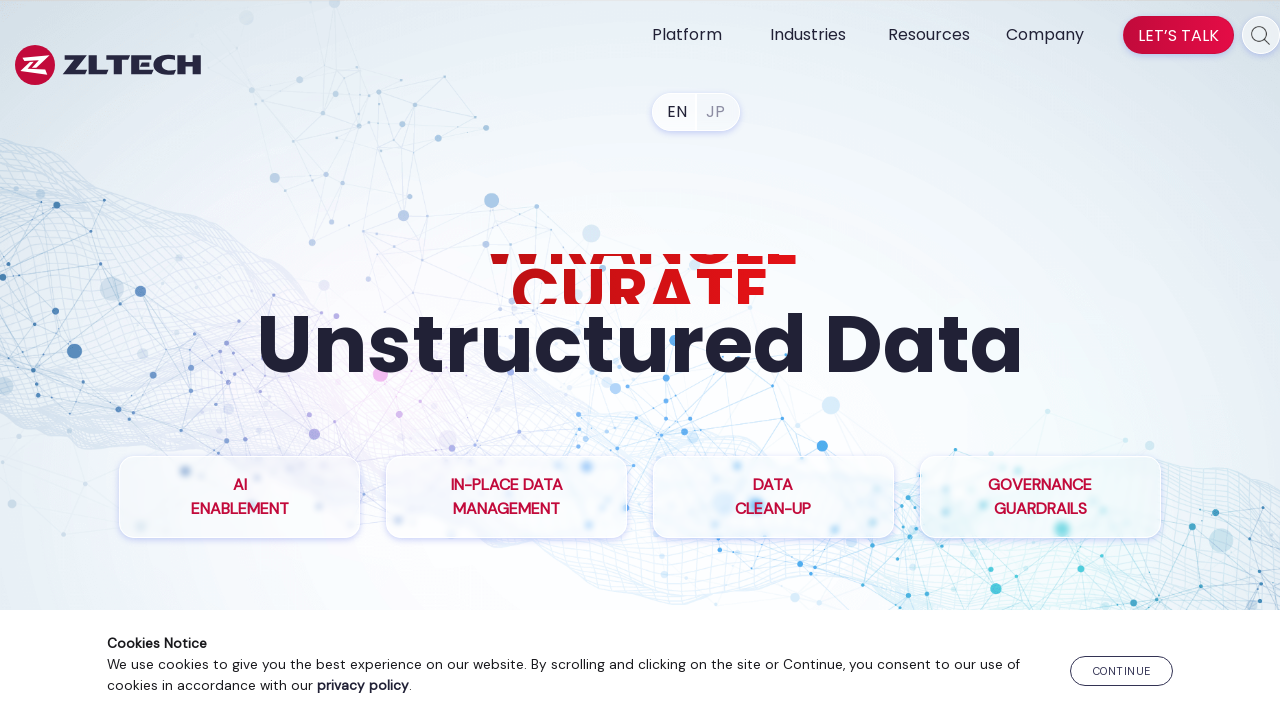

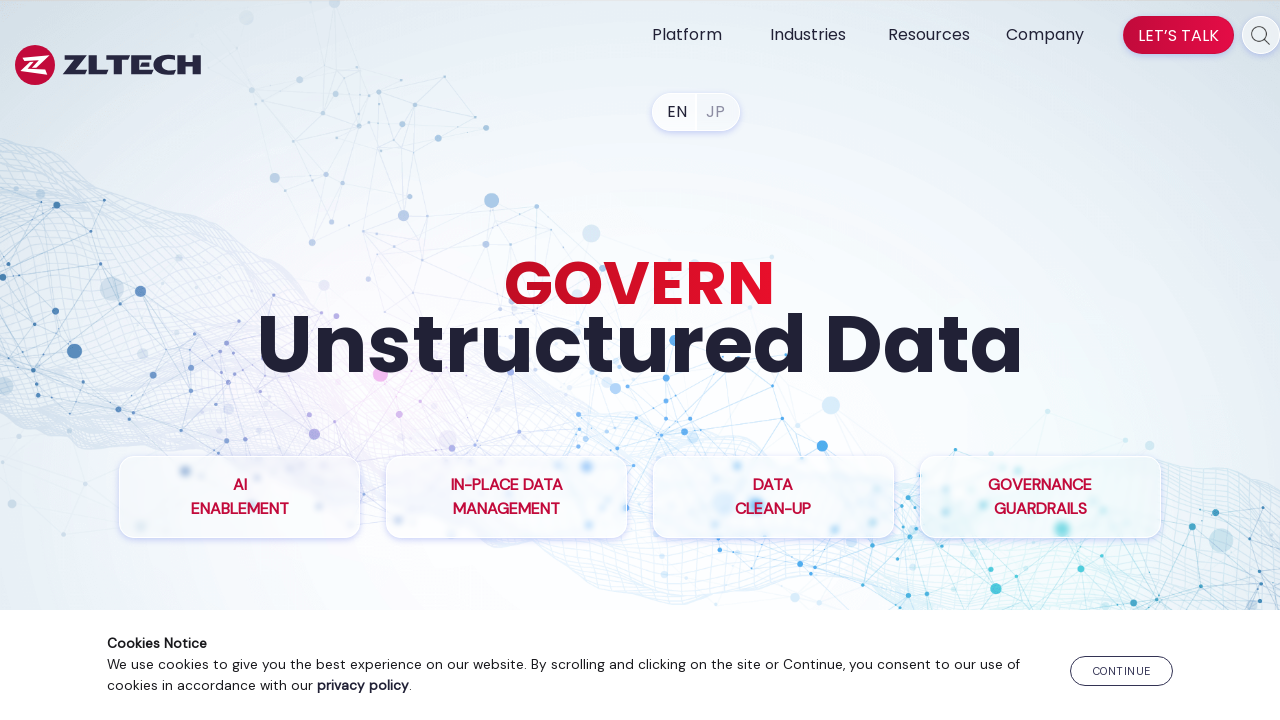